Tests keyboard interactions by using Ctrl+Click to open multiple links in new tabs on a blog page

Starting URL: https://omayo.blogspot.com/

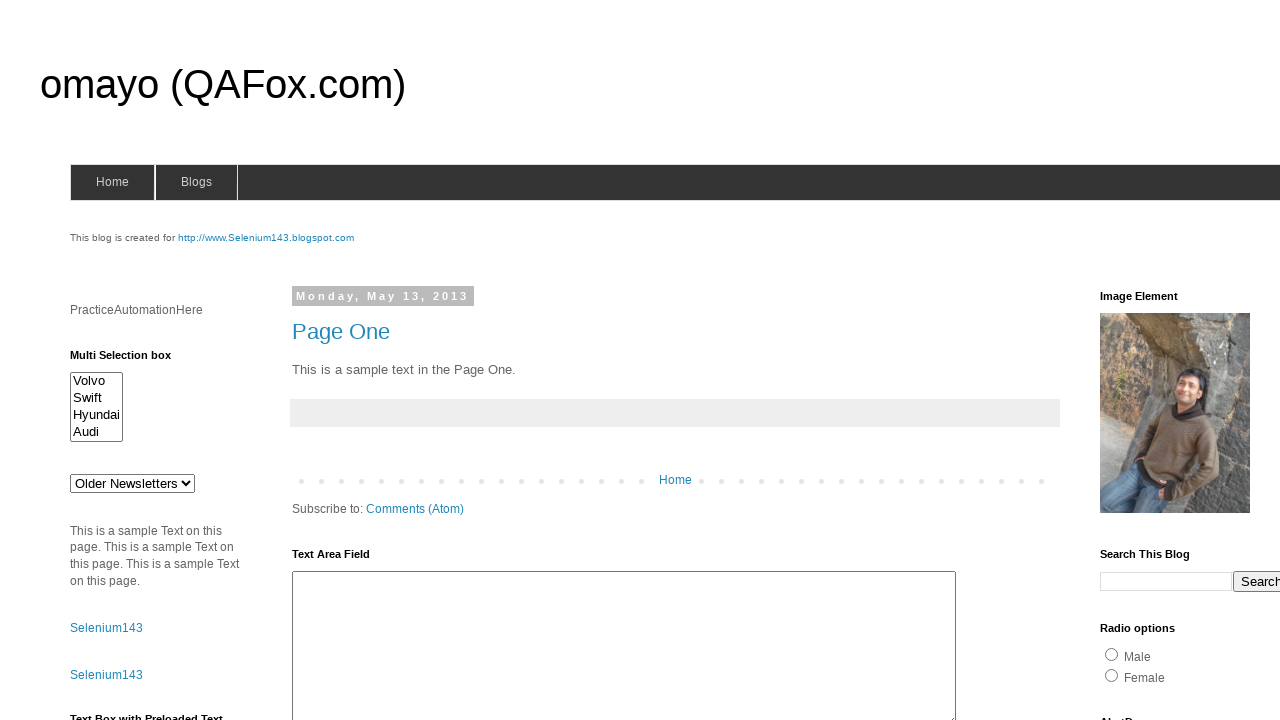

Located 'compendiumdev' link
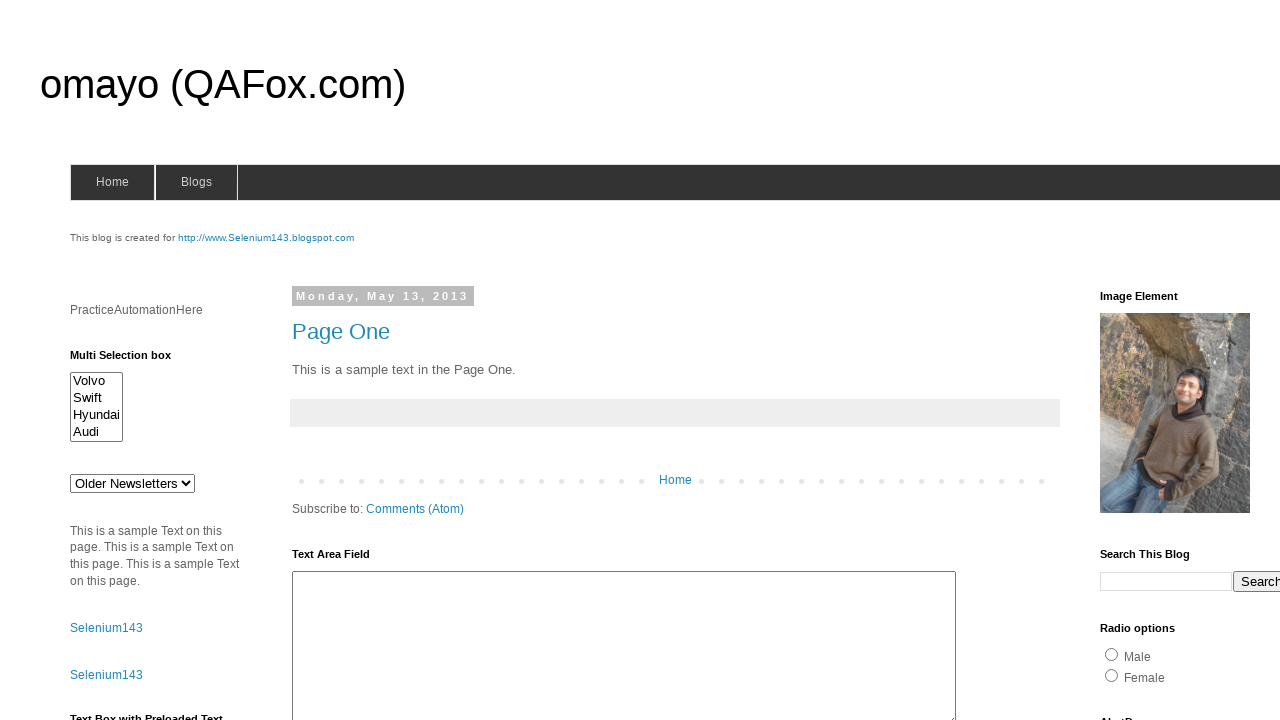

Located 'onlytestingblog' link
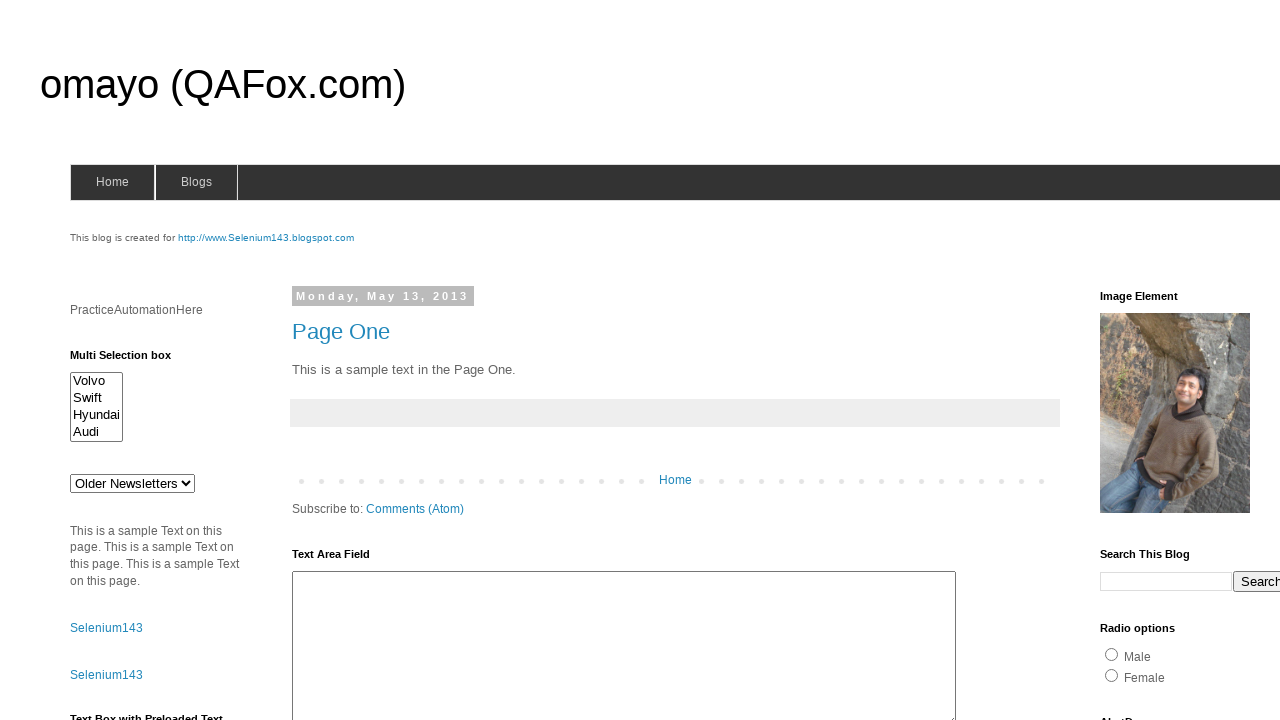

Located 'testwisely' link
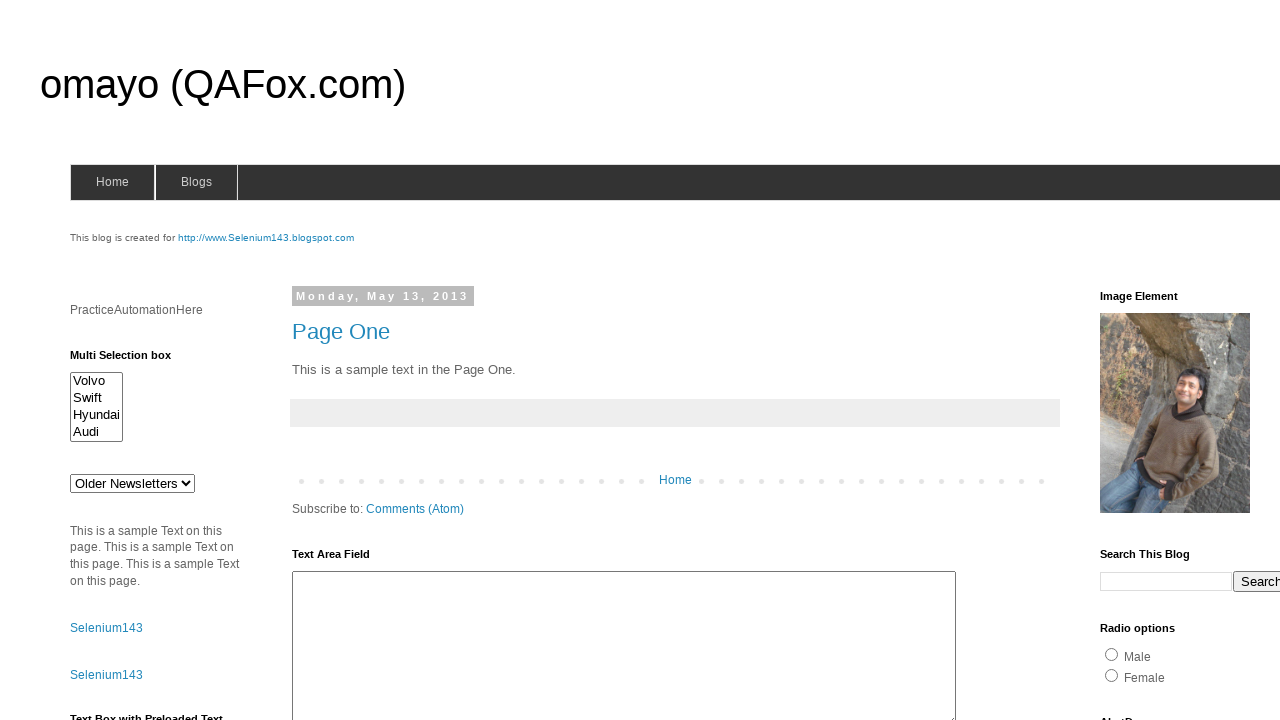

Located 'jqueryui' link
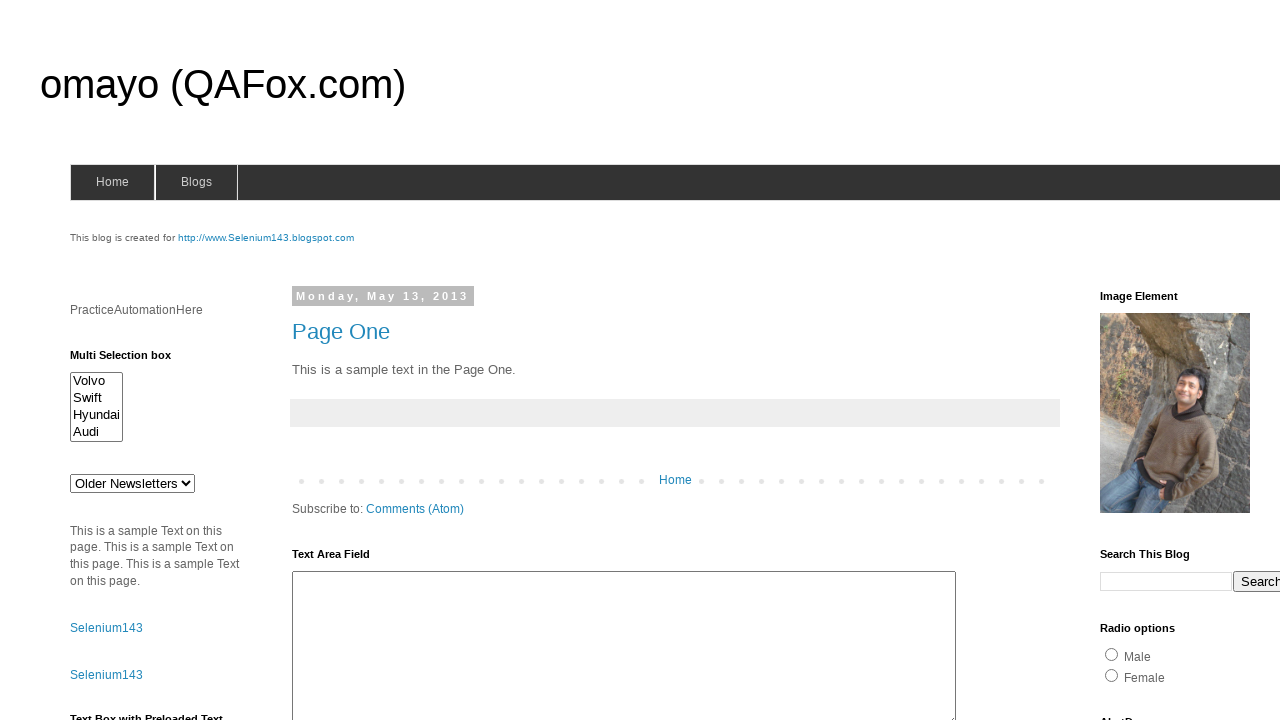

Located 'theautomatedtester' link
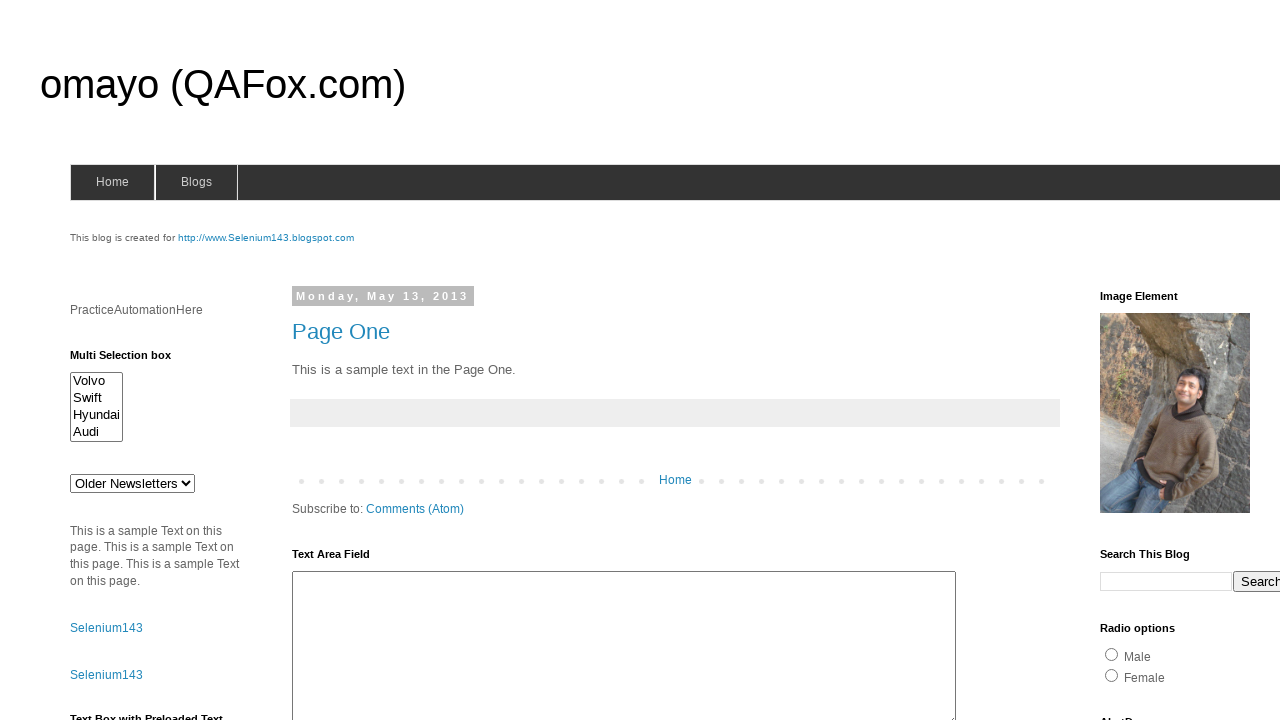

Ctrl+clicked 'compendiumdev' link to open in new tab at (1160, 360) on xpath=//a[text()='compendiumdev']
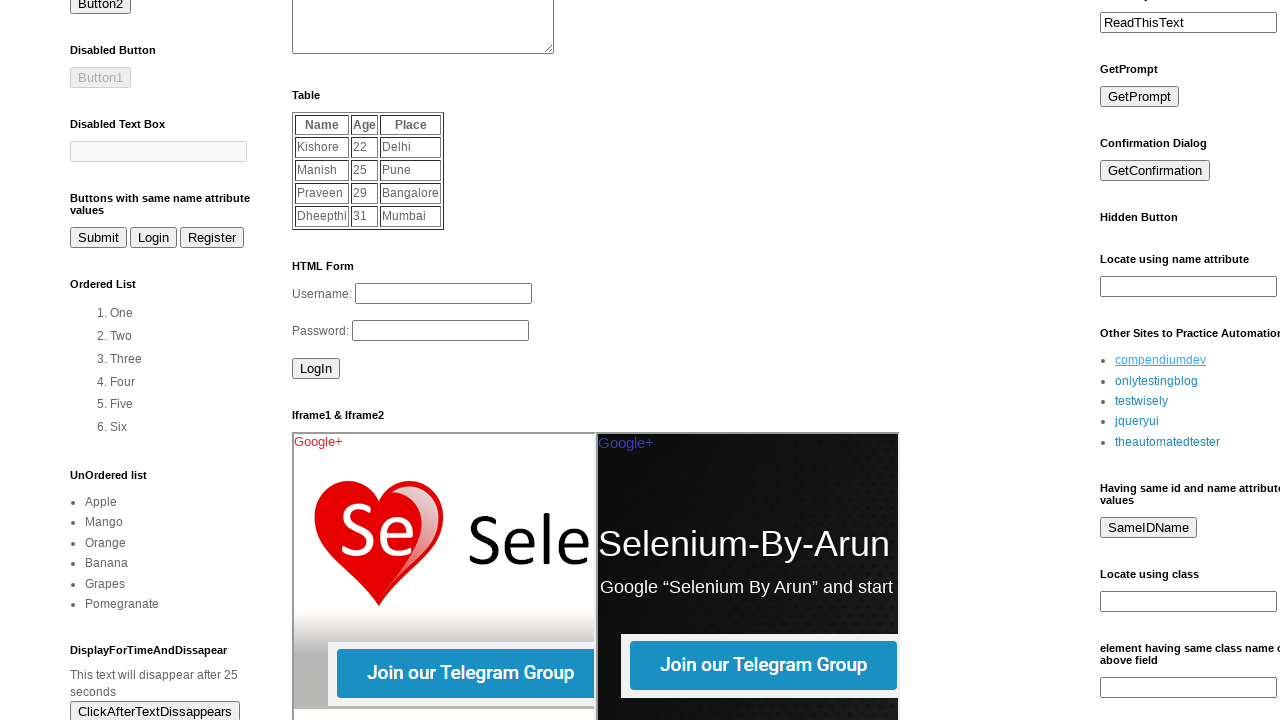

Waited 2 seconds for page to respond
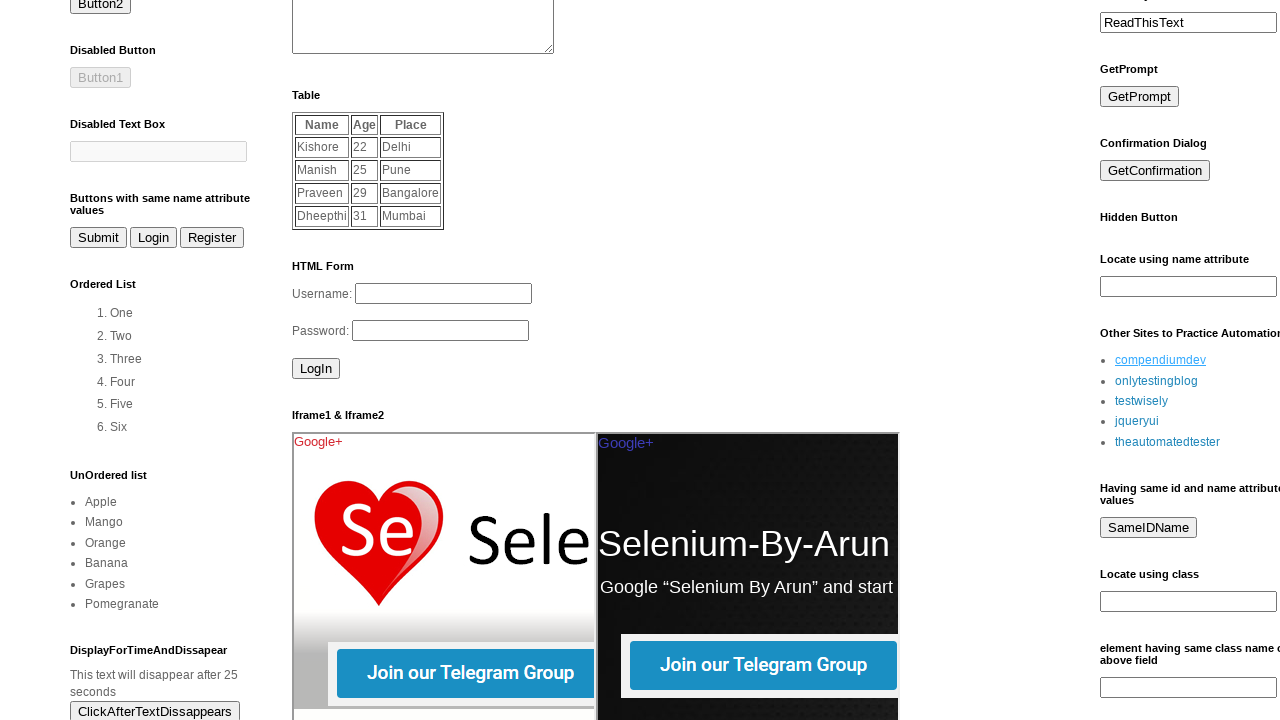

Ctrl+clicked 'onlytestingblog' link to open in new tab at (1156, 381) on xpath=//a[text()='onlytestingblog']
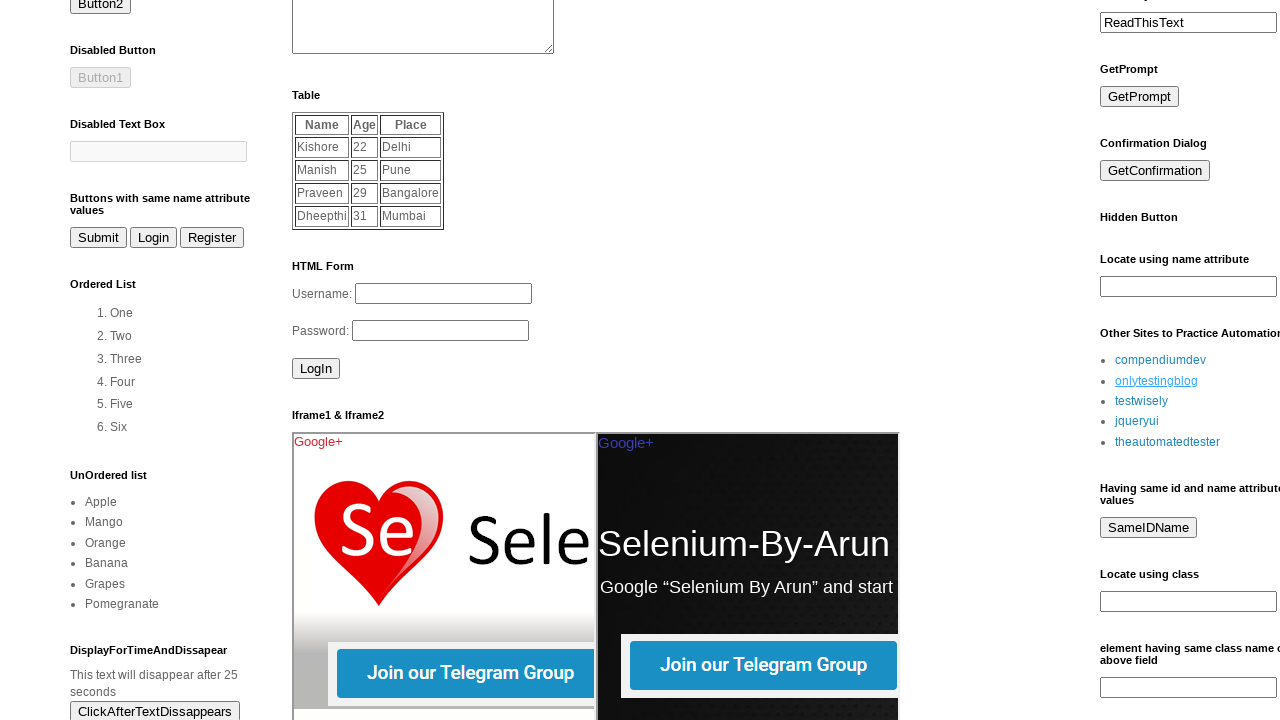

Waited 2 seconds for page to respond
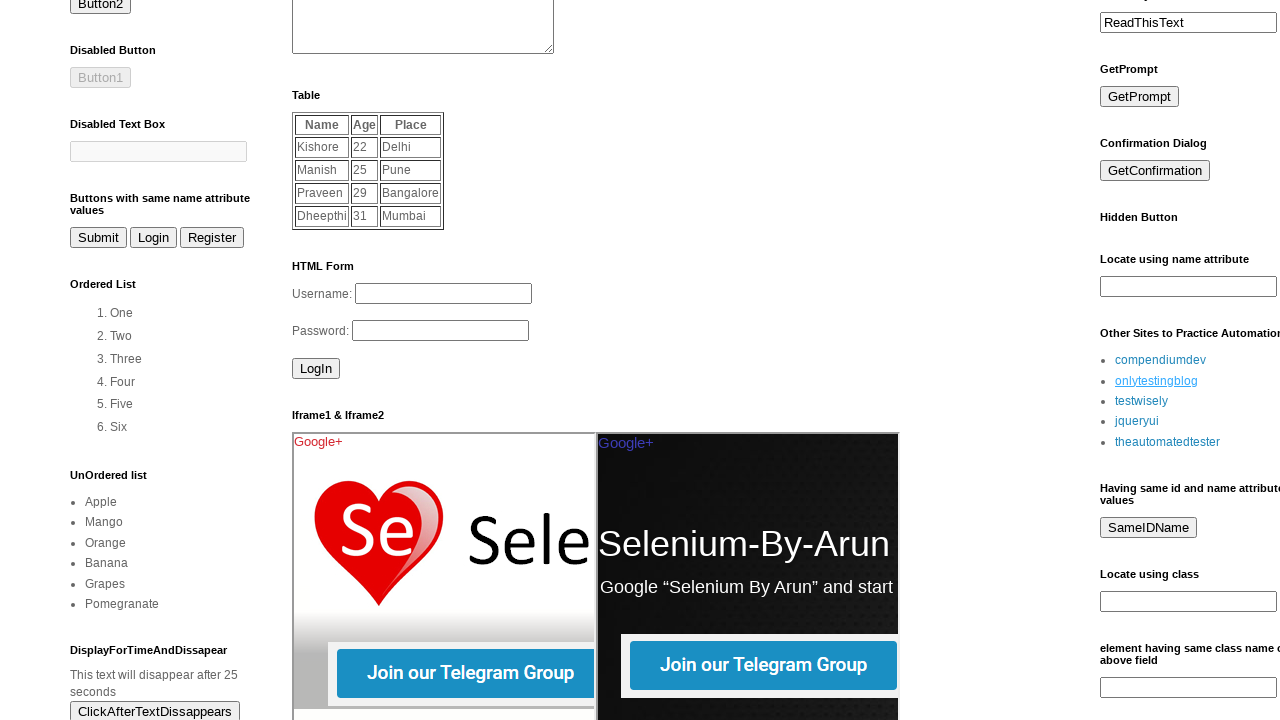

Ctrl+clicked 'testwisely' link to open in new tab at (1142, 401) on xpath=//a[text()='testwisely']
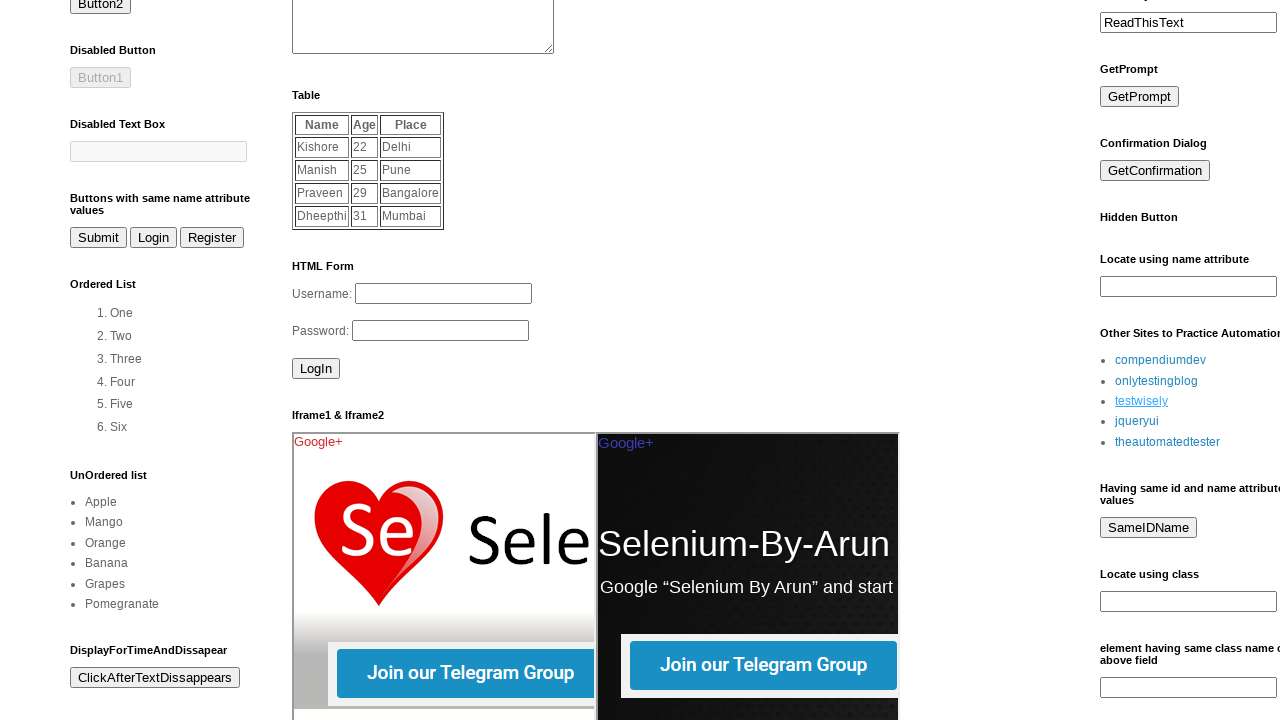

Waited 2 seconds for page to respond
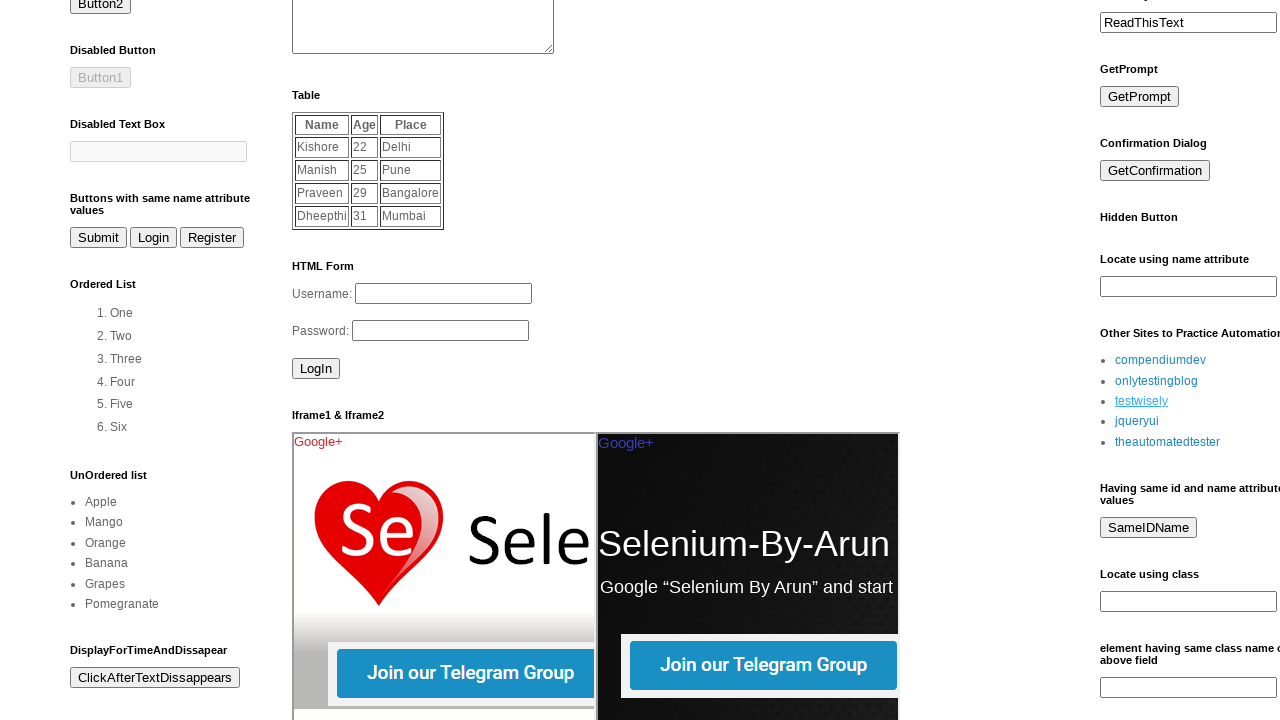

Ctrl+clicked 'jqueryui' link to open in new tab at (1137, 421) on xpath=//a[text()='jqueryui']
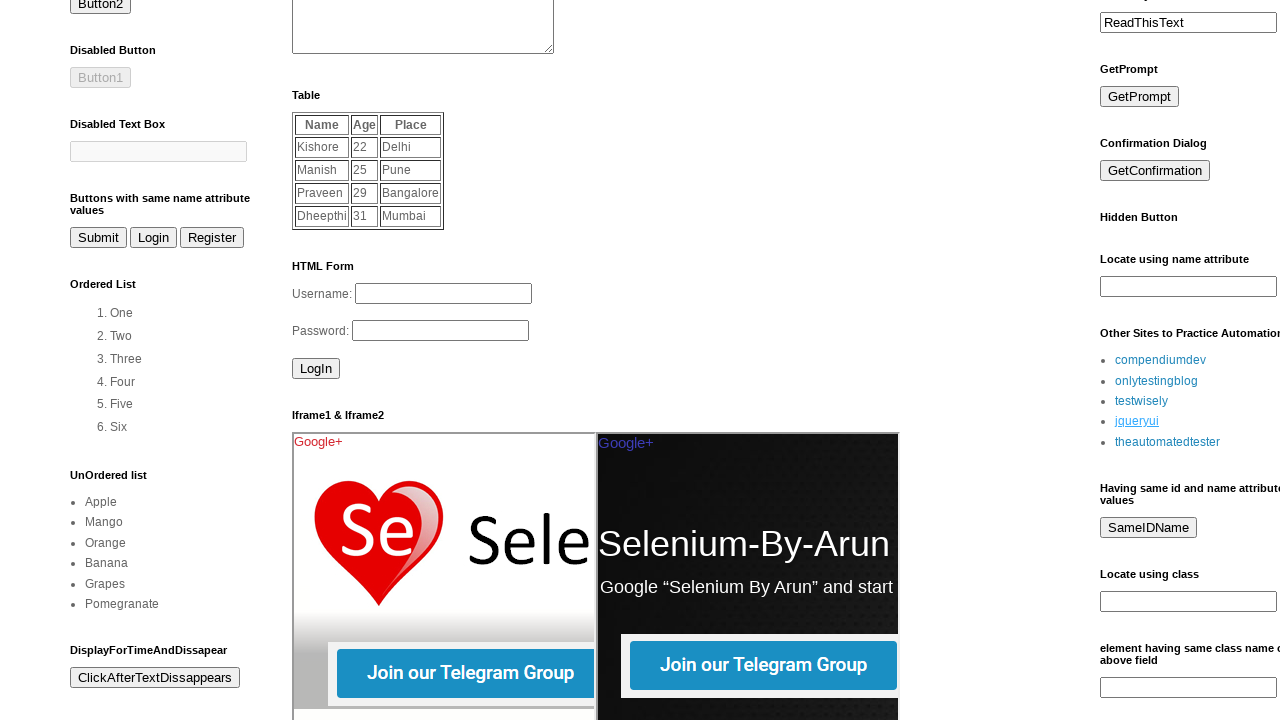

Waited 2 seconds for page to respond
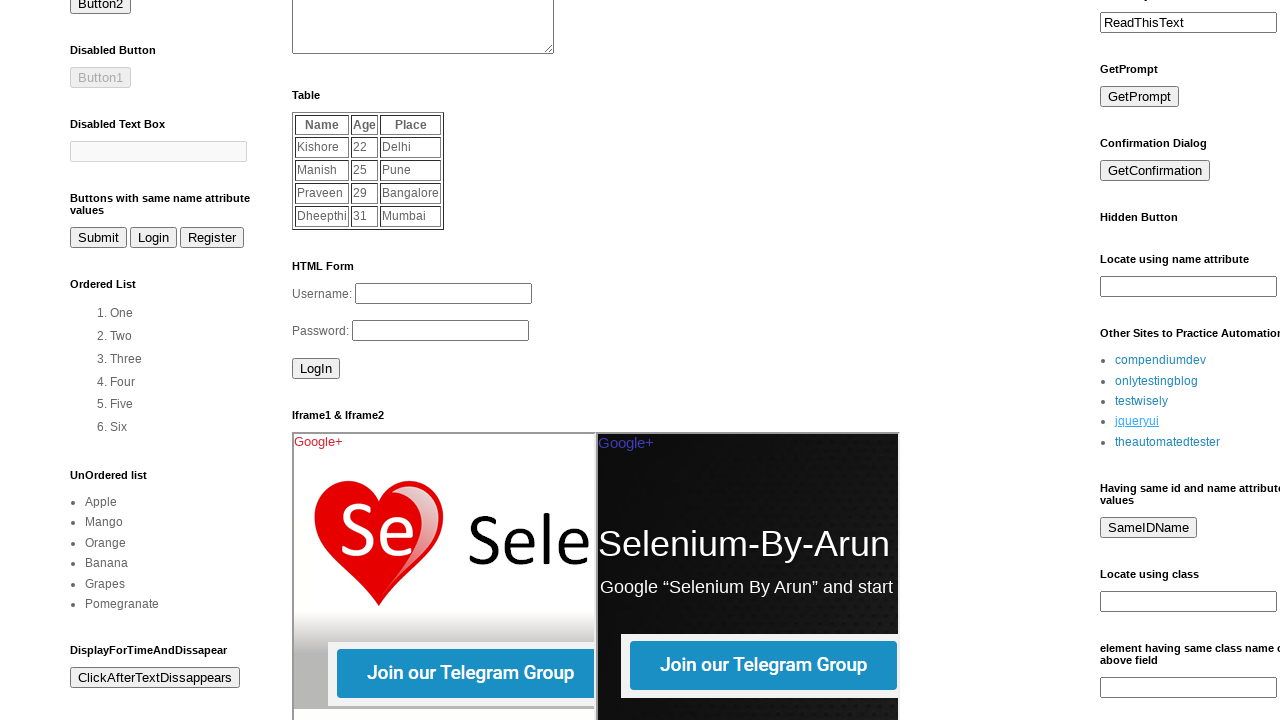

Ctrl+clicked 'theautomatedtester' link to open in new tab at (1168, 442) on xpath=//a[text()='theautomatedtester']
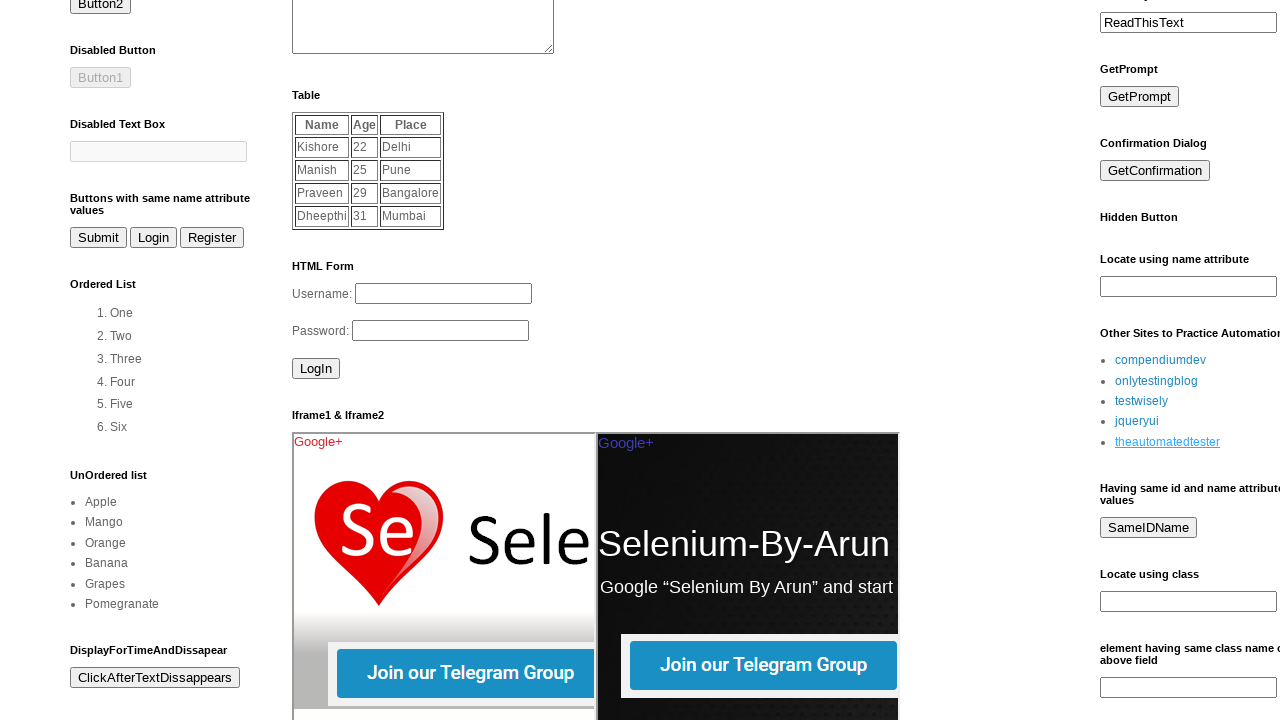

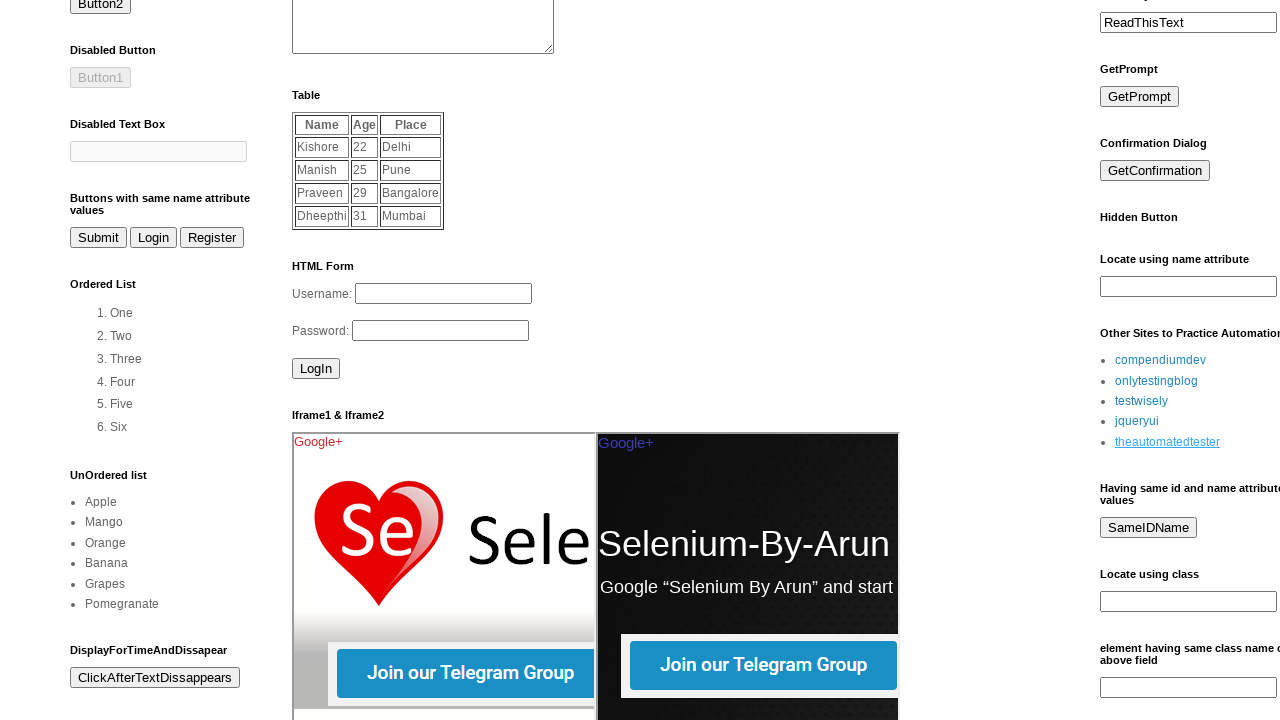